Tests radio button functionality by clicking between two radio button options to verify only one can be selected at a time

Starting URL: https://www.imot.bg/pcgi/imot.cgi?act=26

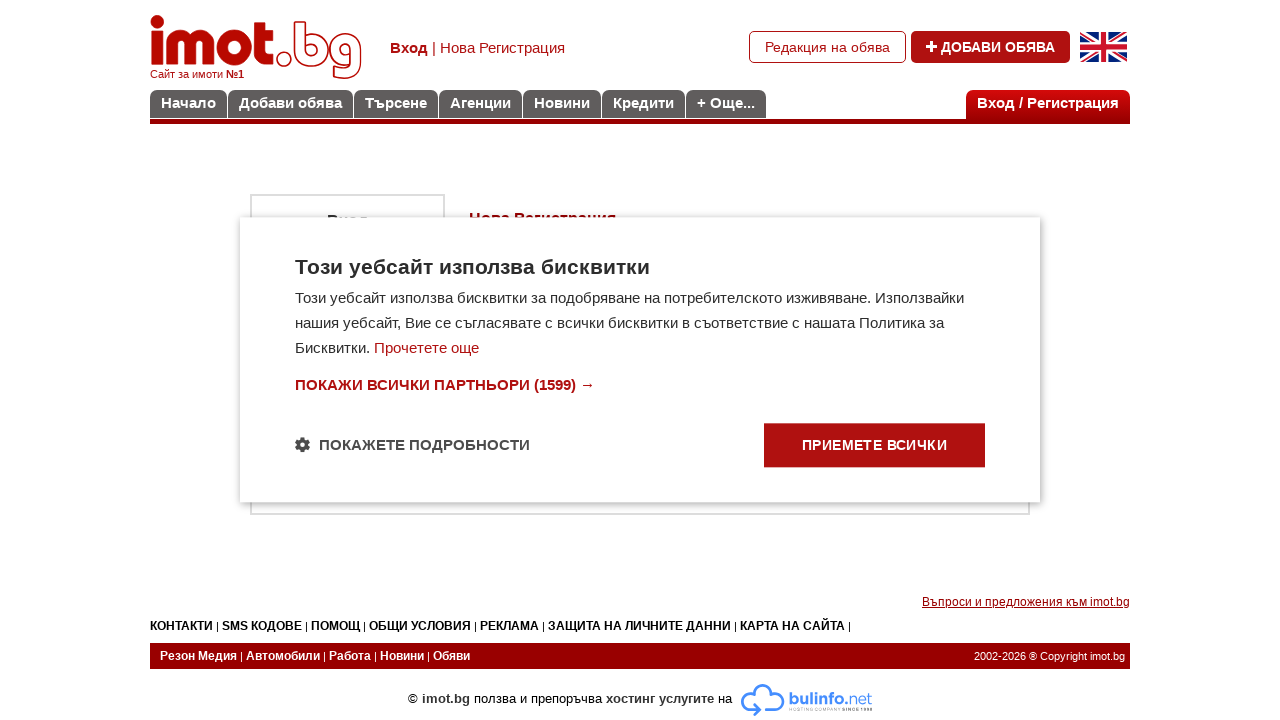

Clicked first radio button (For agencies) at (280, 161) on xpath=//input[@type='radio' and @value='1']
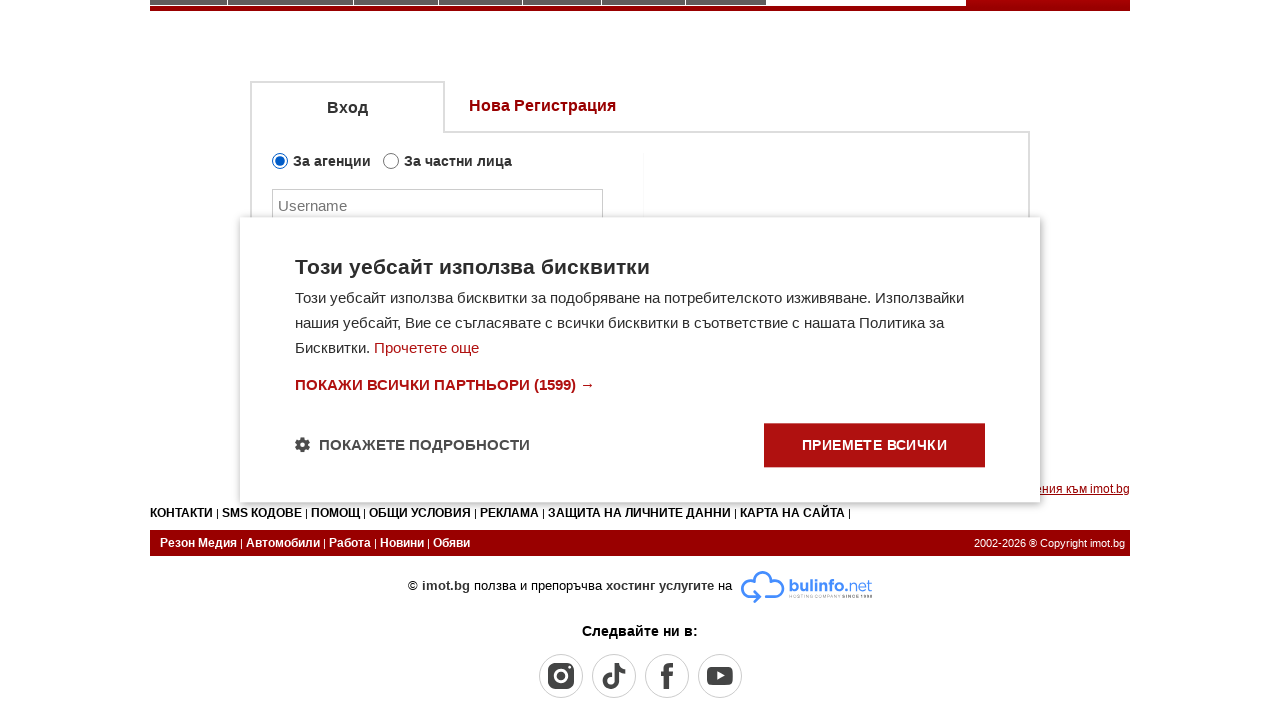

Verified first radio button is selected
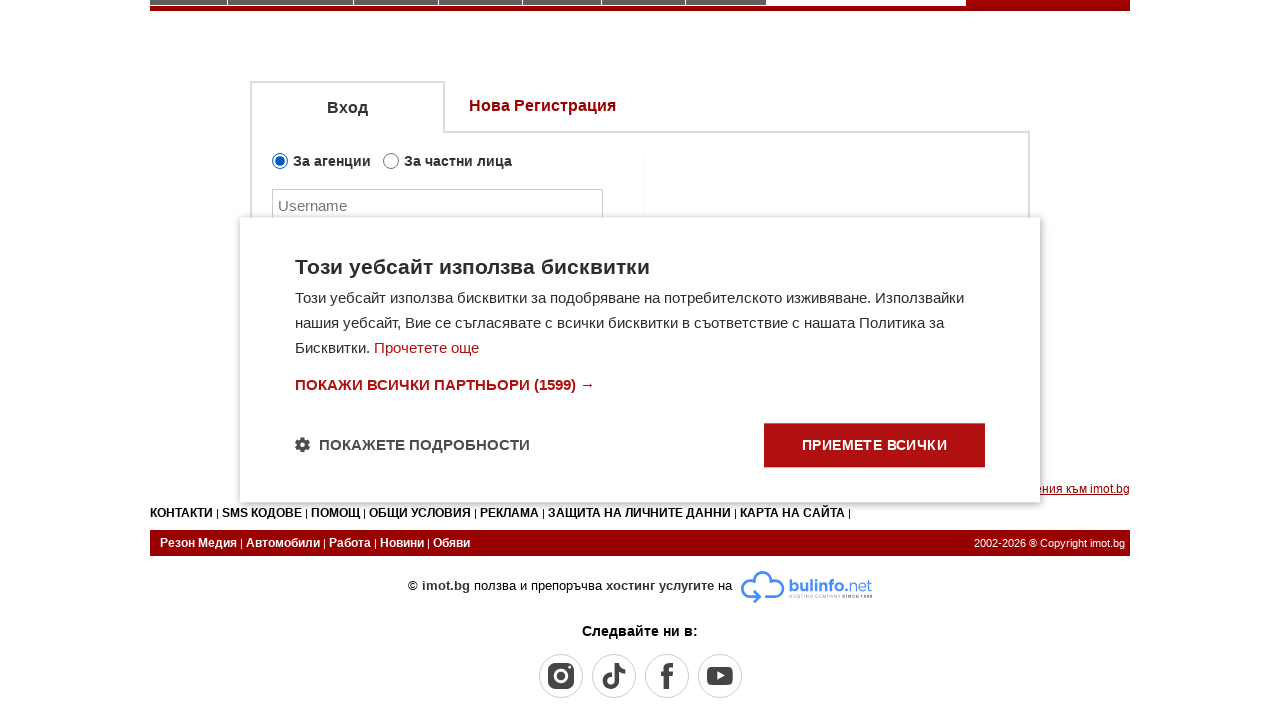

Clicked second radio button (For individuals) at (391, 161) on xpath=//label[./input[@type='radio' and @value='2']]
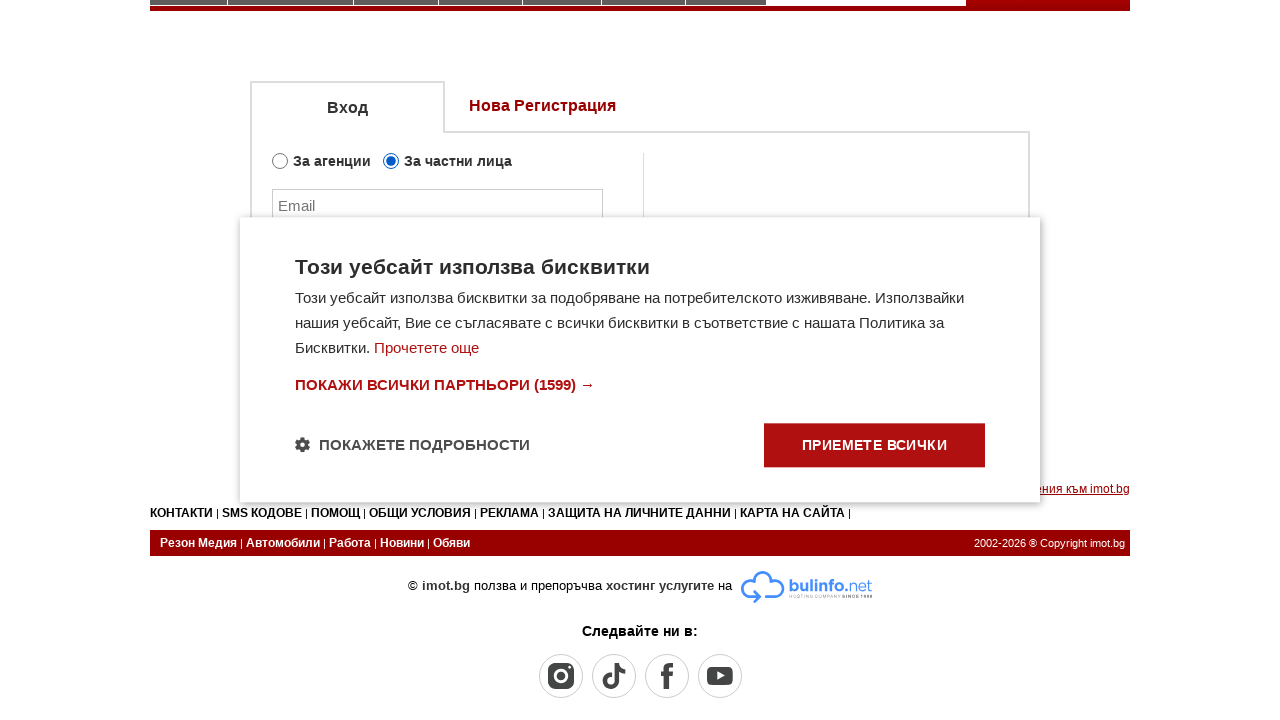

Verified second radio button is selected
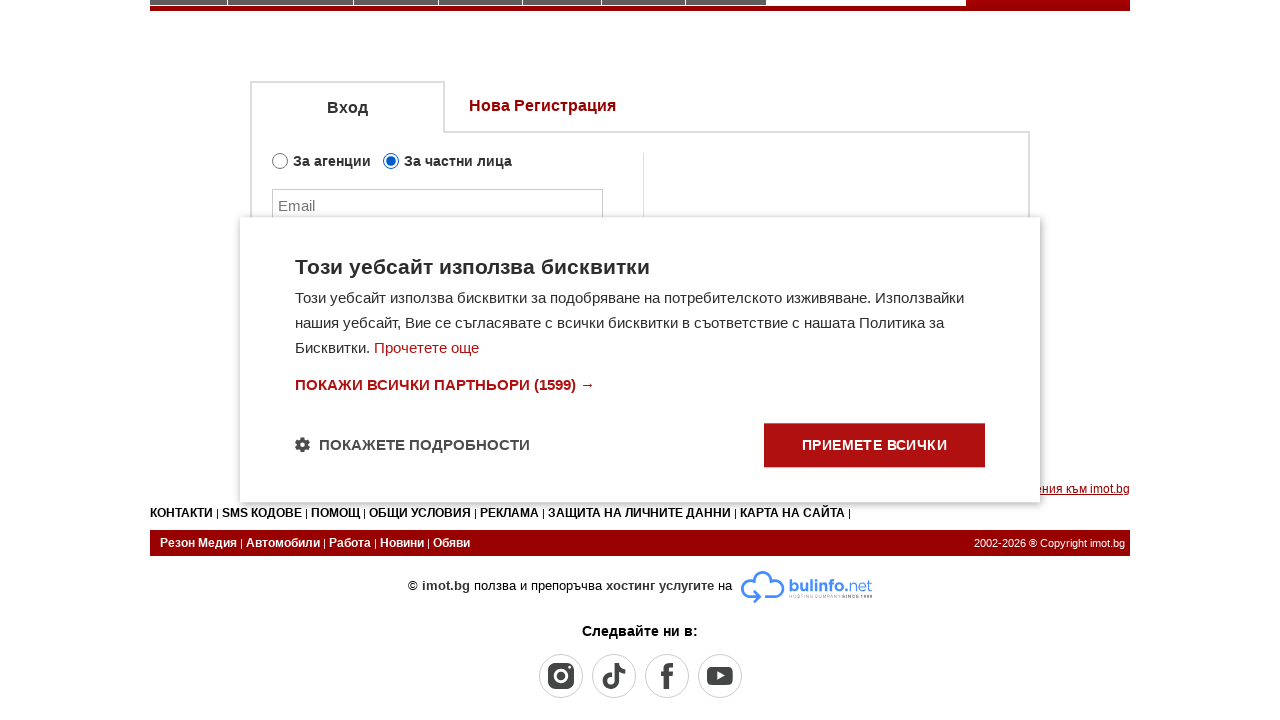

Verified first radio button is deselected
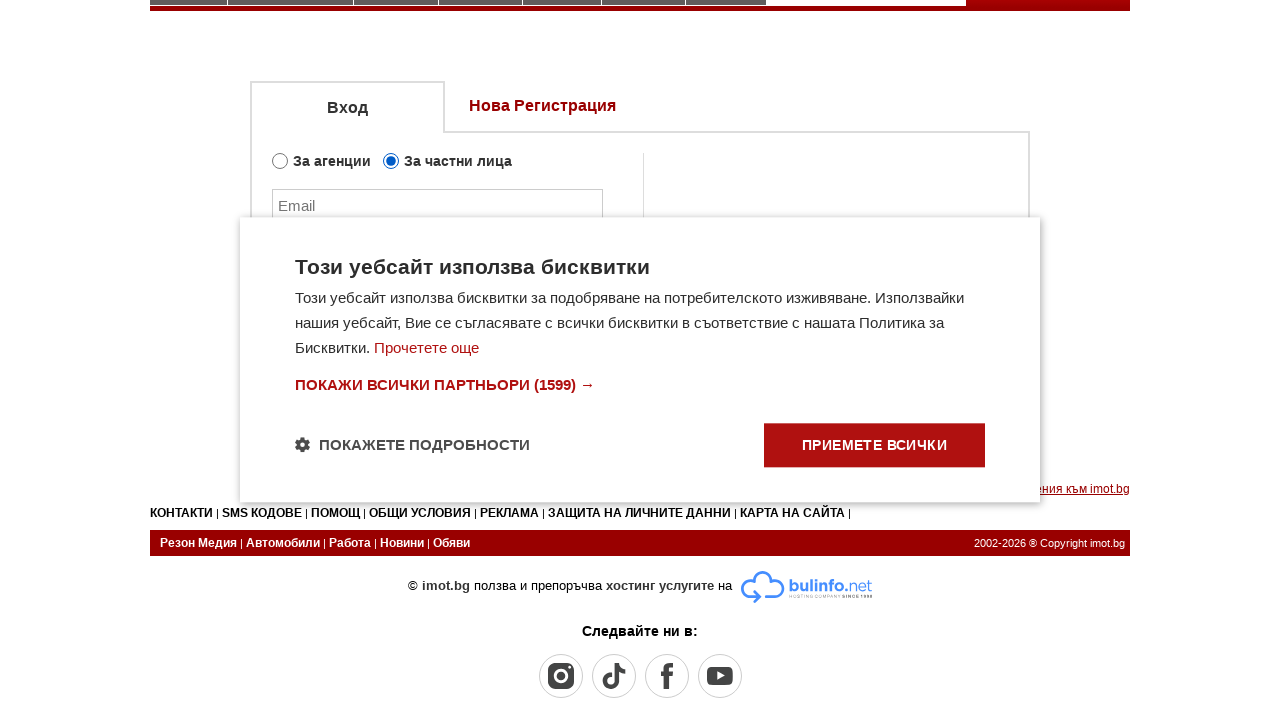

Clicked first radio button again at (280, 161) on xpath=//input[@type='radio' and @value='1']
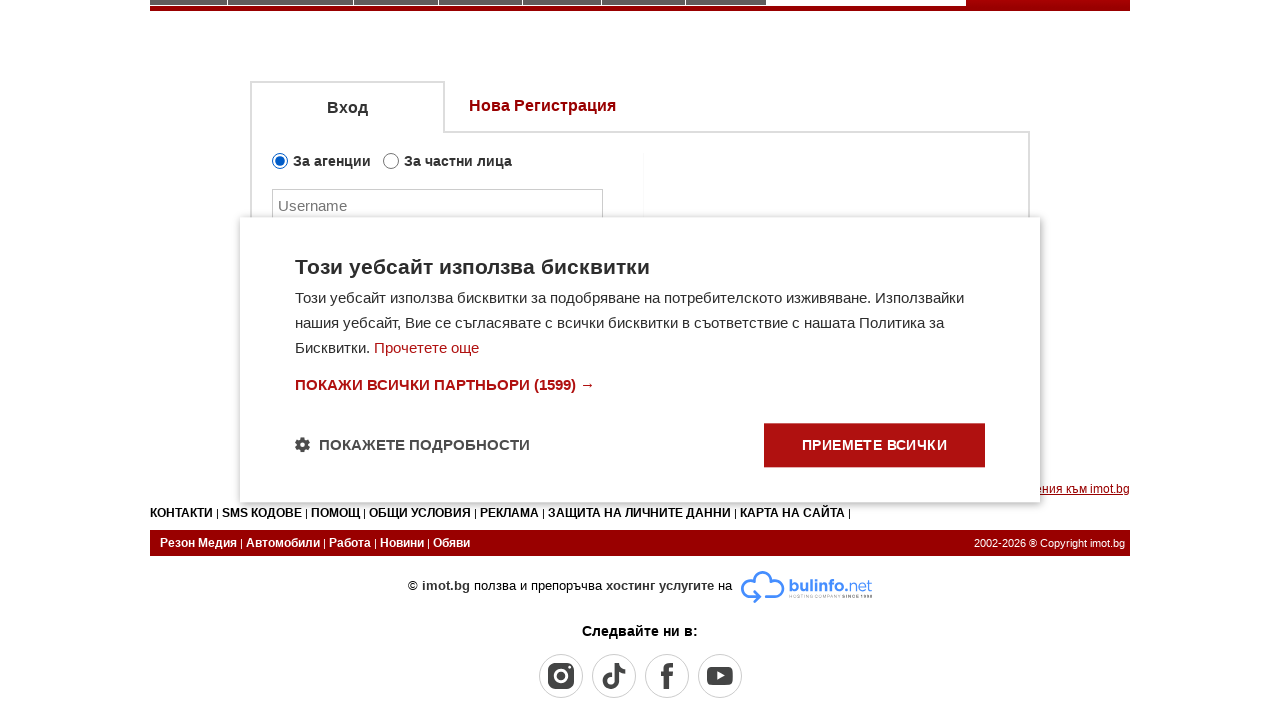

Verified first radio button is selected again
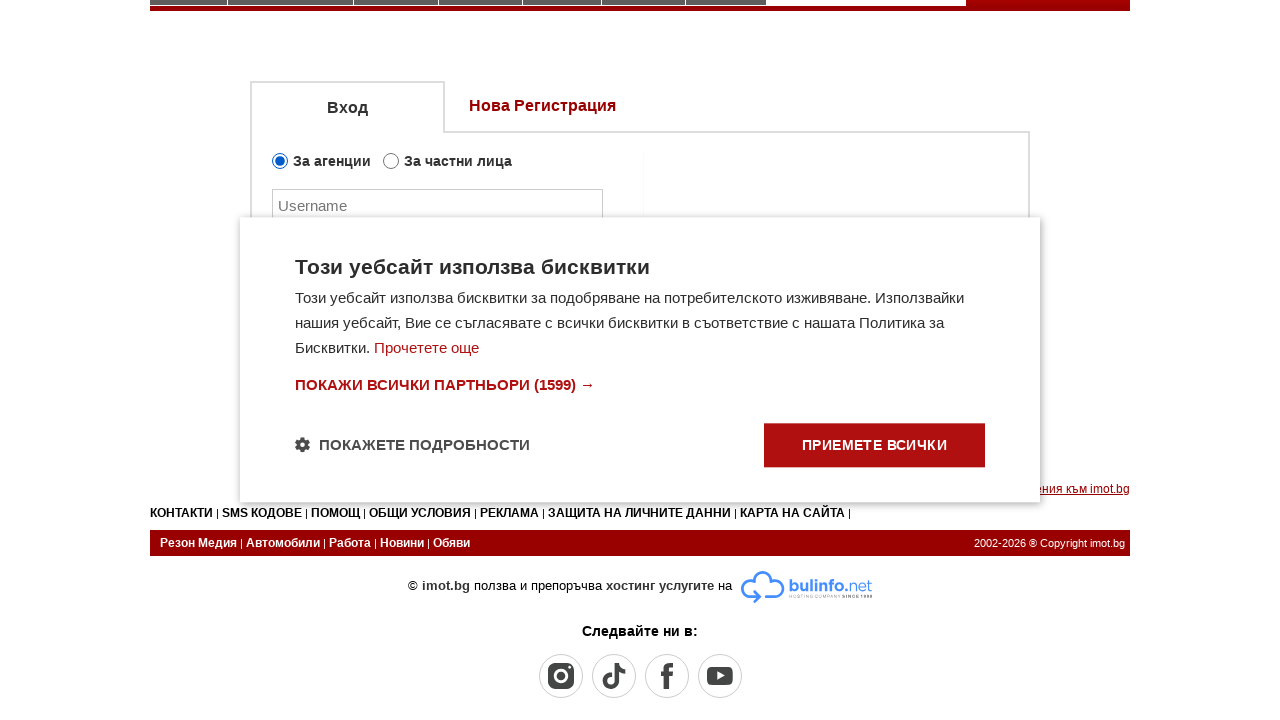

Verified second radio button is deselected
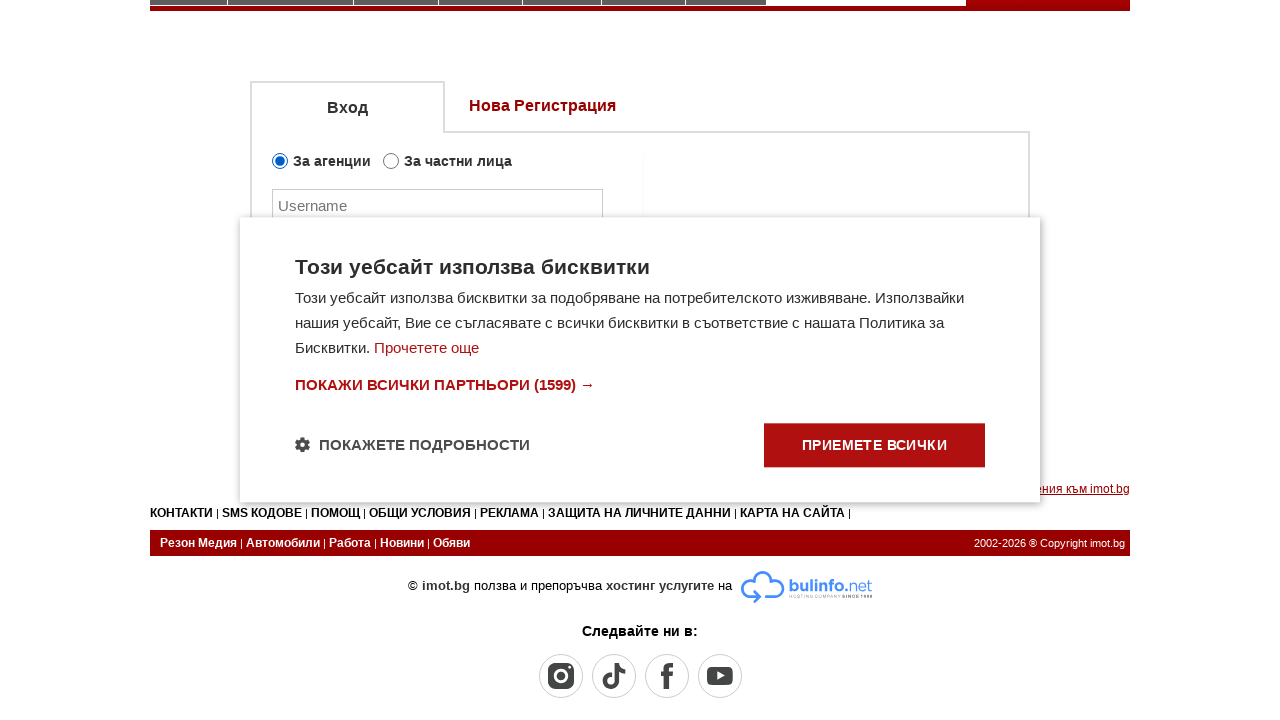

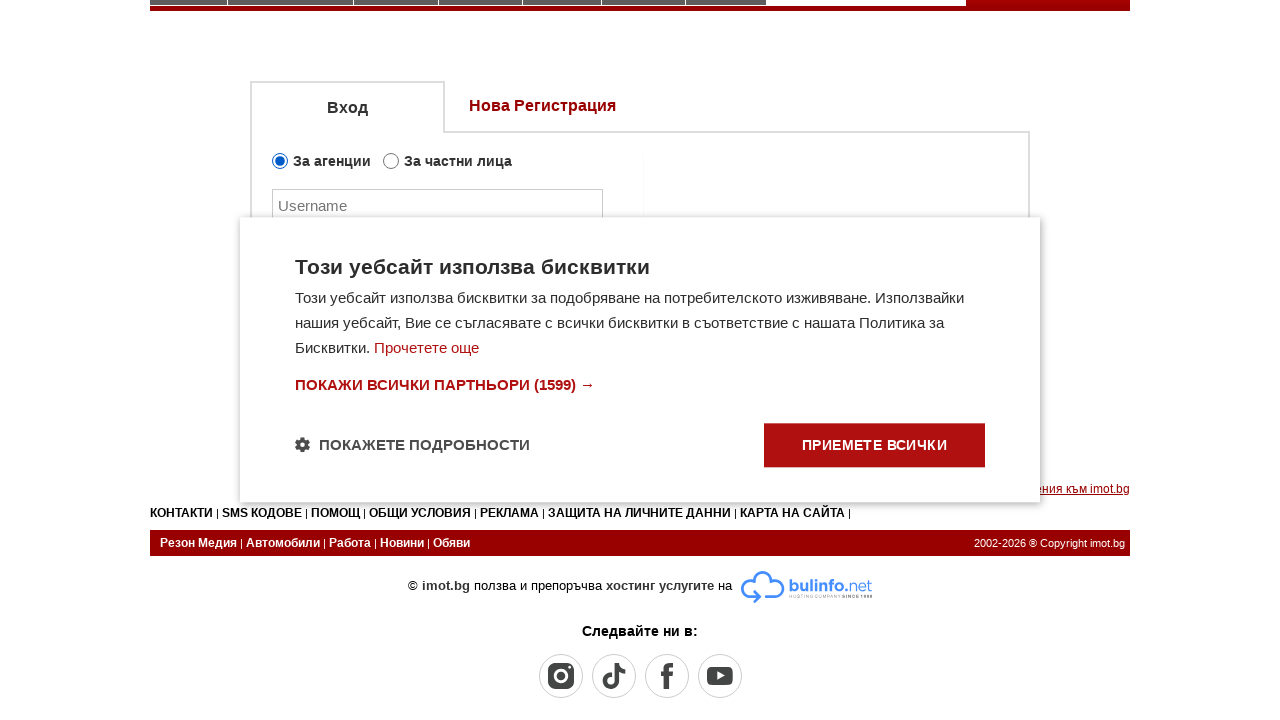